Tests a registration form by filling in first name, last name, and email fields, then submitting the form and verifying the success message is displayed.

Starting URL: http://suninjuly.github.io/registration1.html

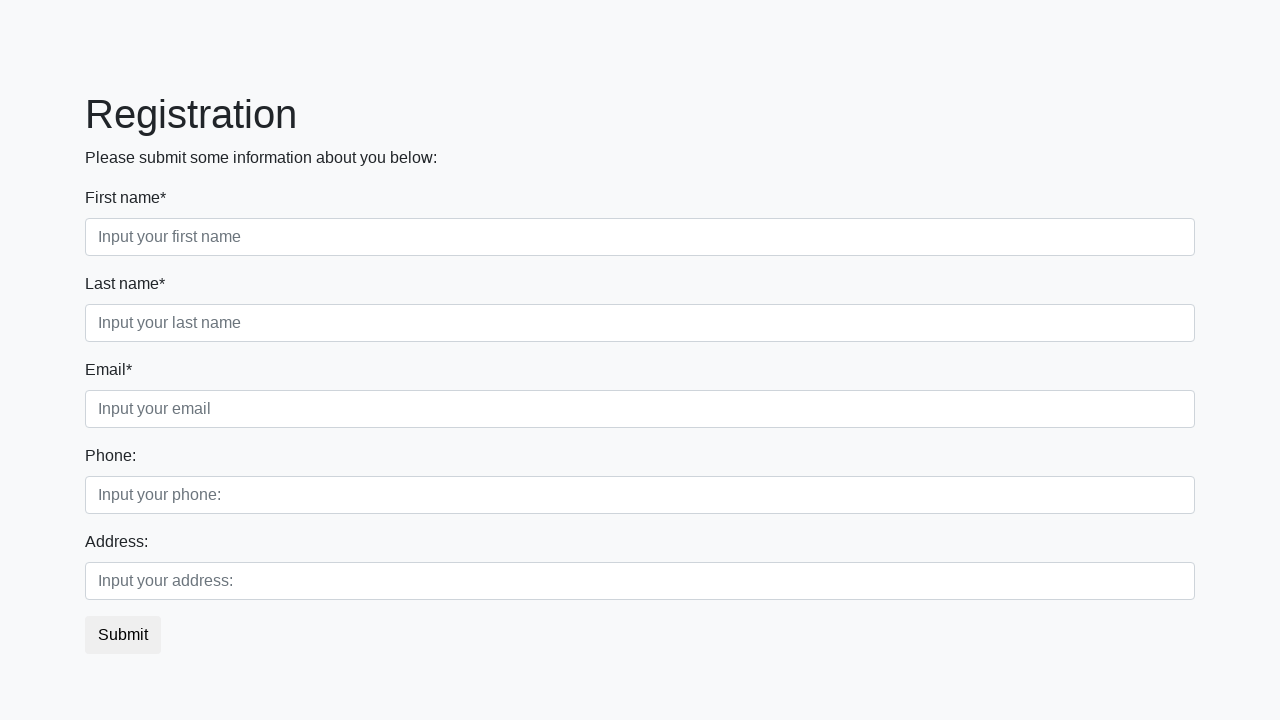

Filled first name field with 'Ivan' on input[placeholder='Input your first name']
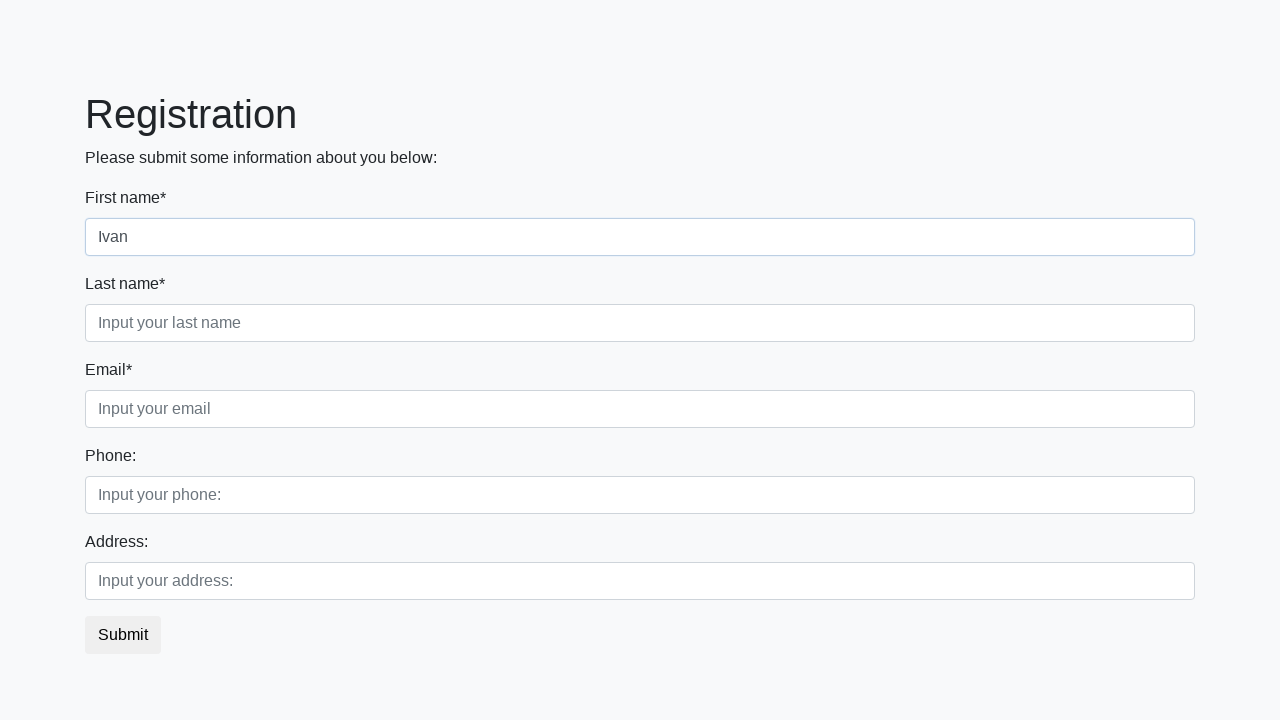

Filled last name field with 'Petrov' on input[placeholder='Input your last name']
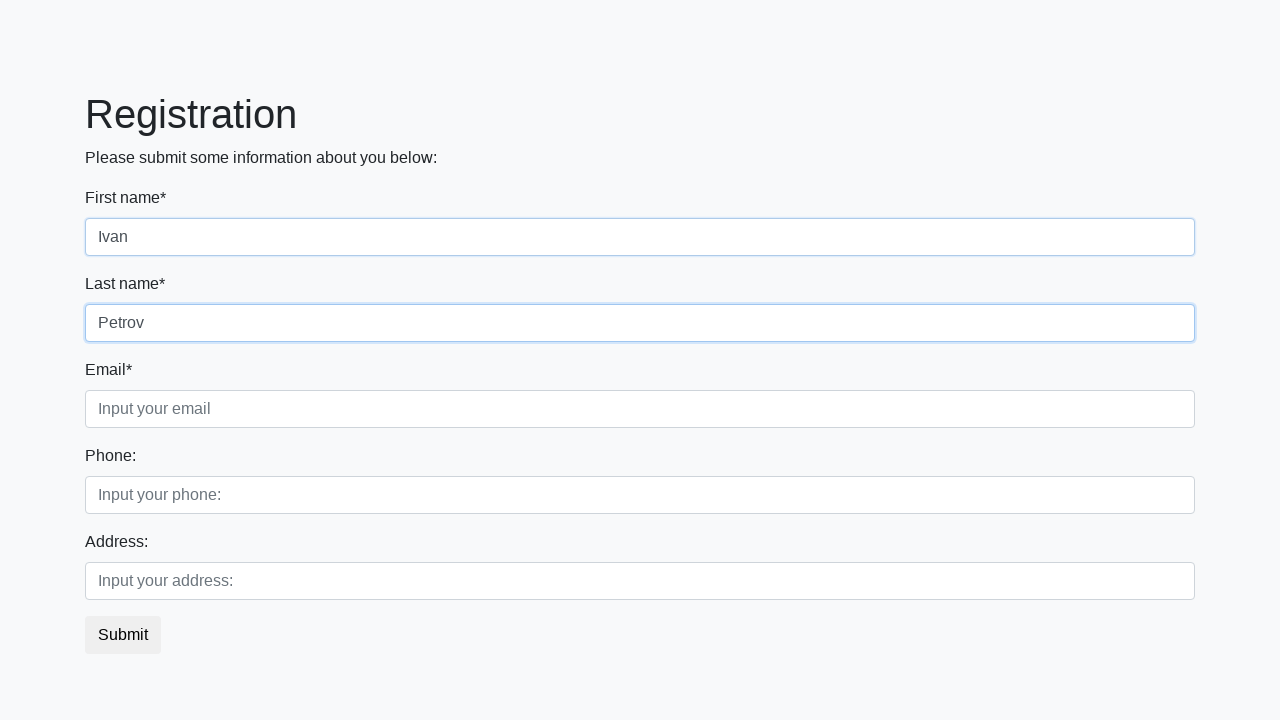

Filled email field with 'testuser@example.ru' on input[placeholder='Input your email']
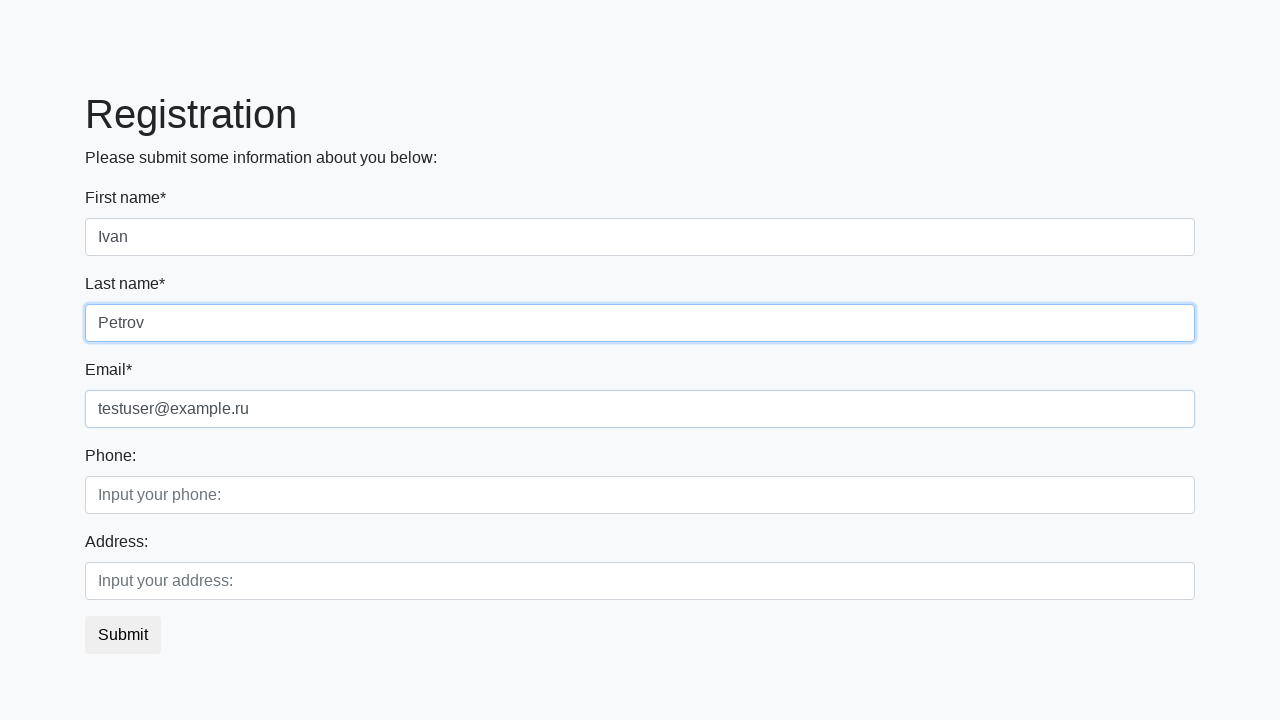

Clicked submit button to register at (123, 635) on button.btn
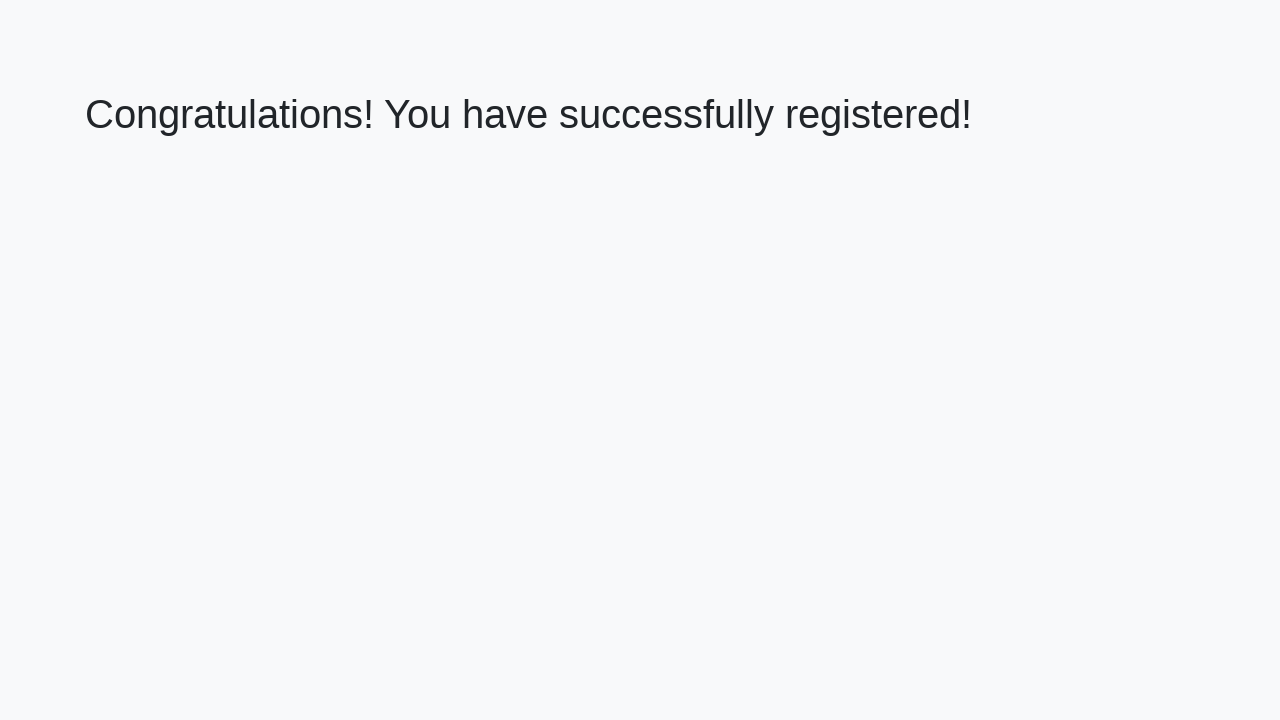

Success message heading loaded
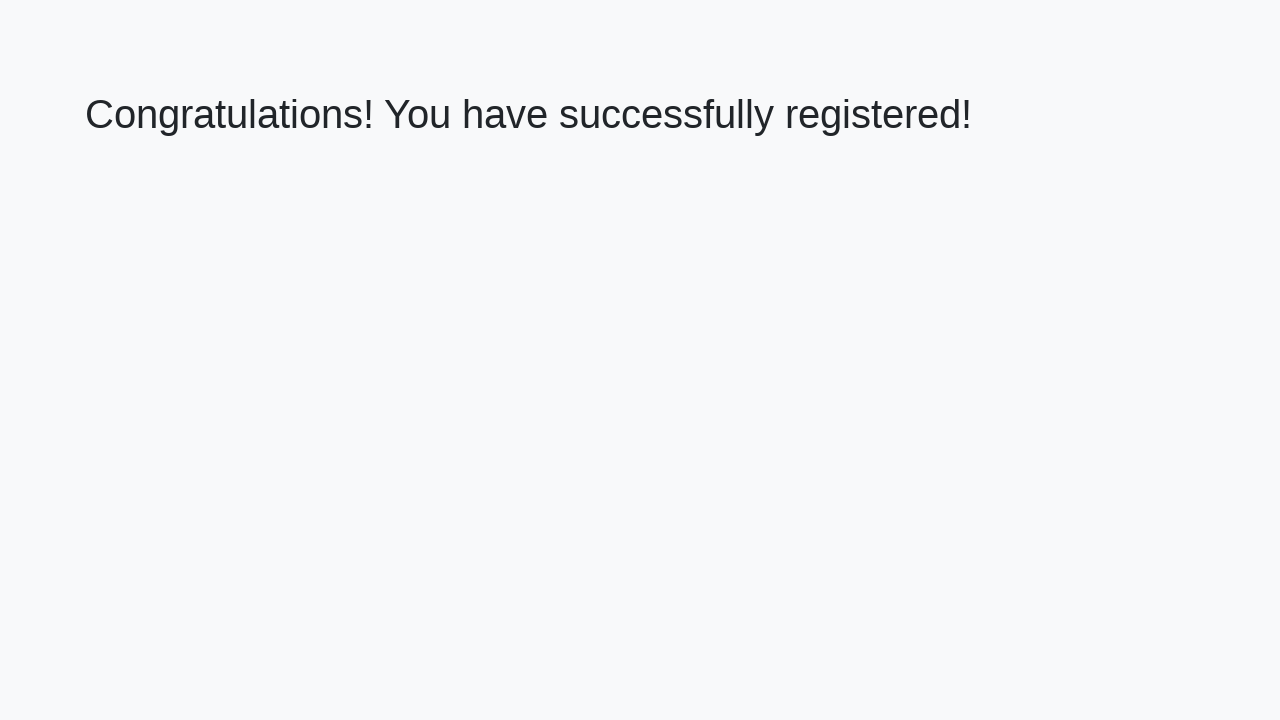

Retrieved success message text
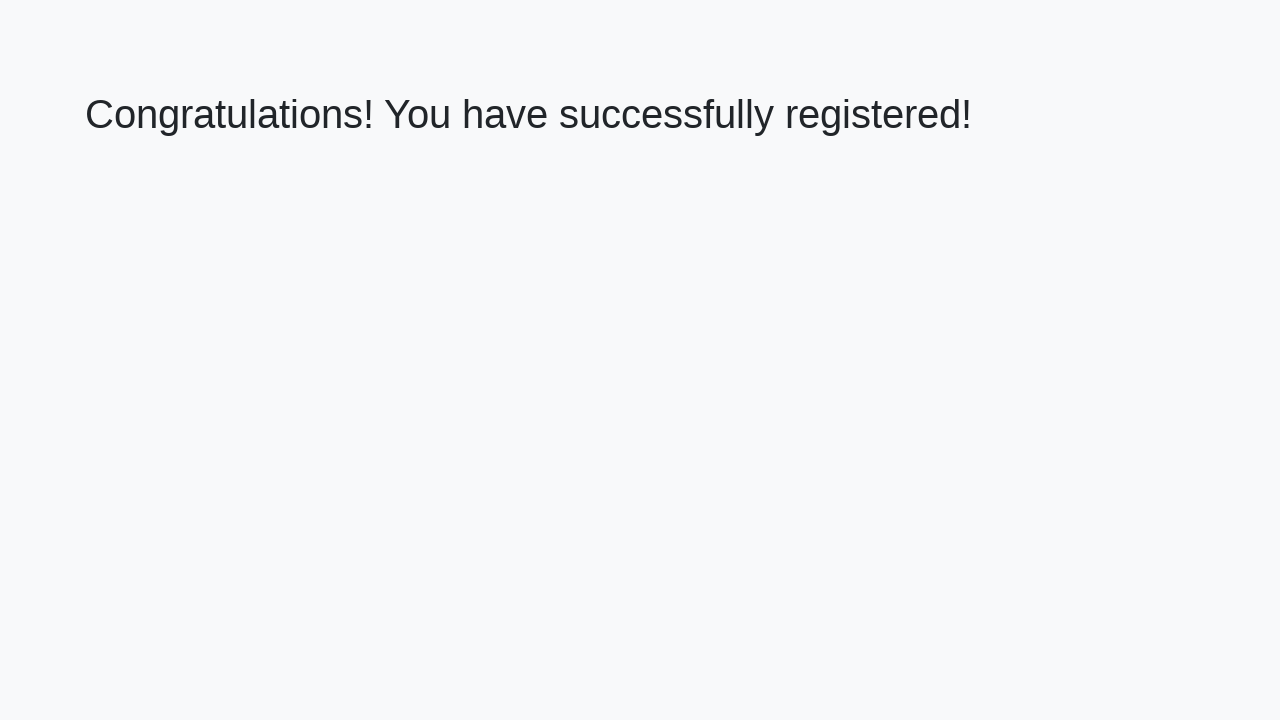

Verified success message: 'Congratulations! You have successfully registered!'
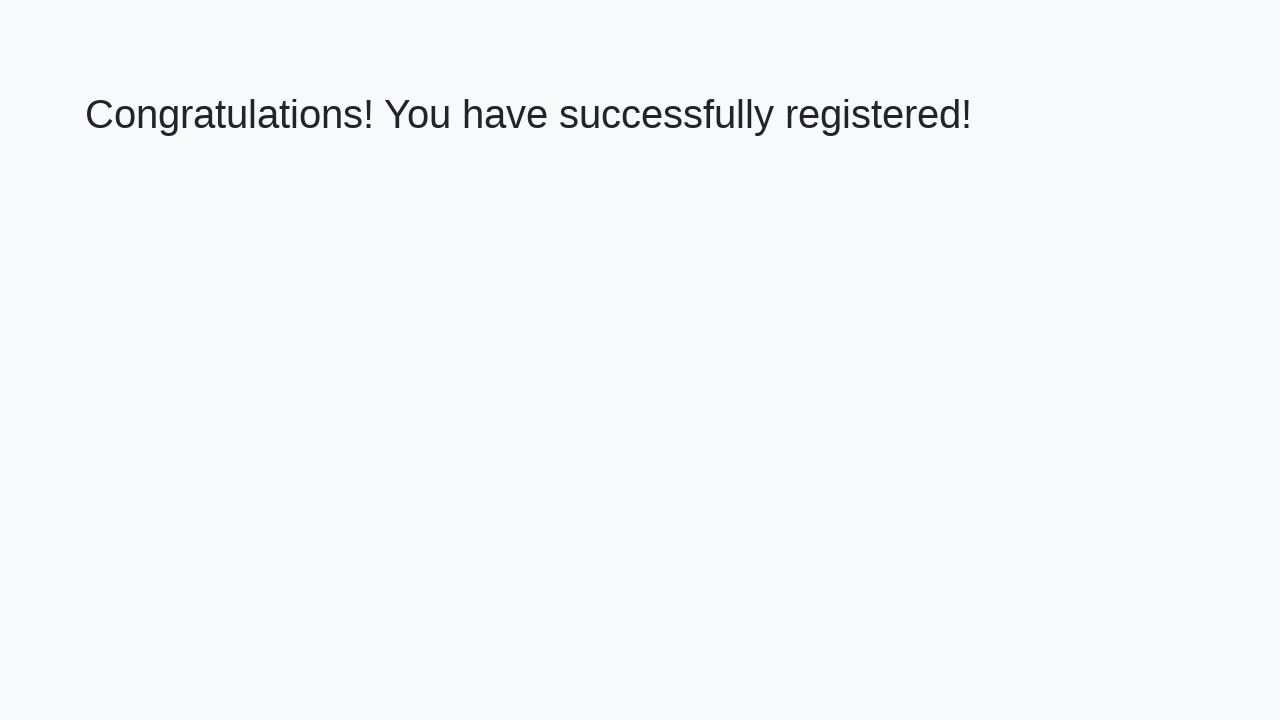

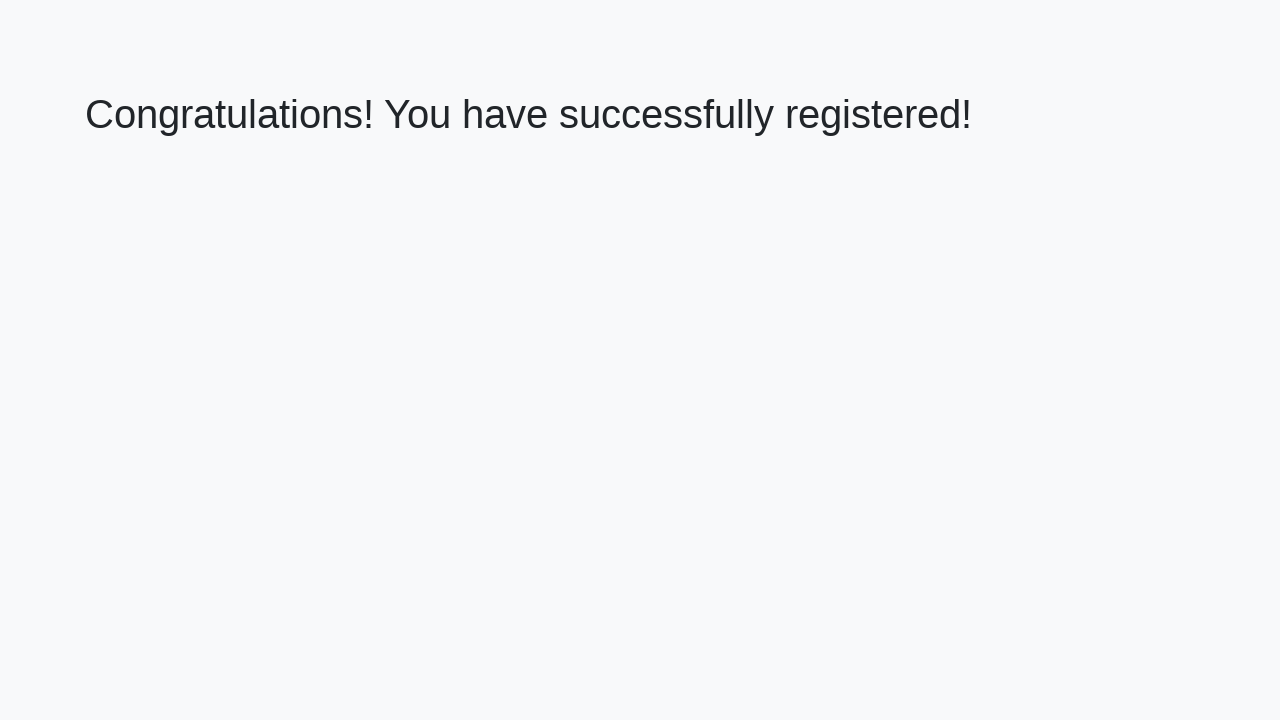